Tests form validation with valid inputs including all fields

Starting URL: https://testpages.eviltester.com/styled/validation/input-validation.html

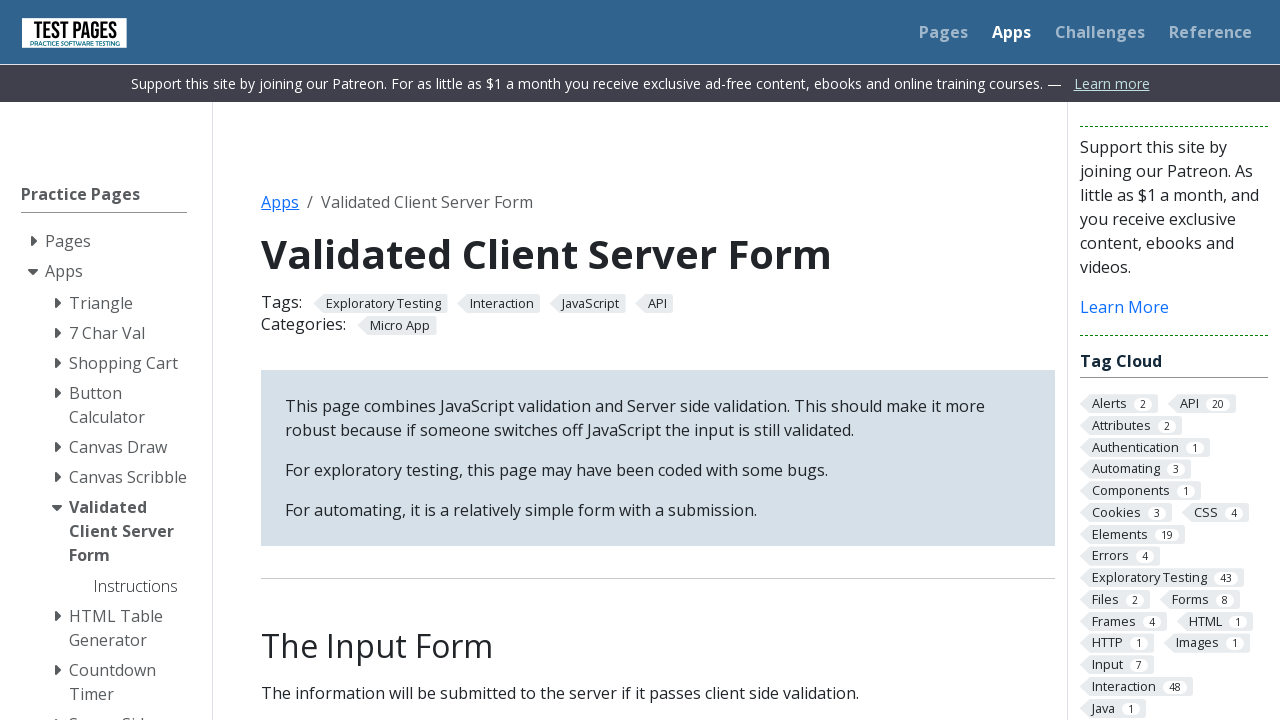

Filled firstname field with 'Albert' on #firstname
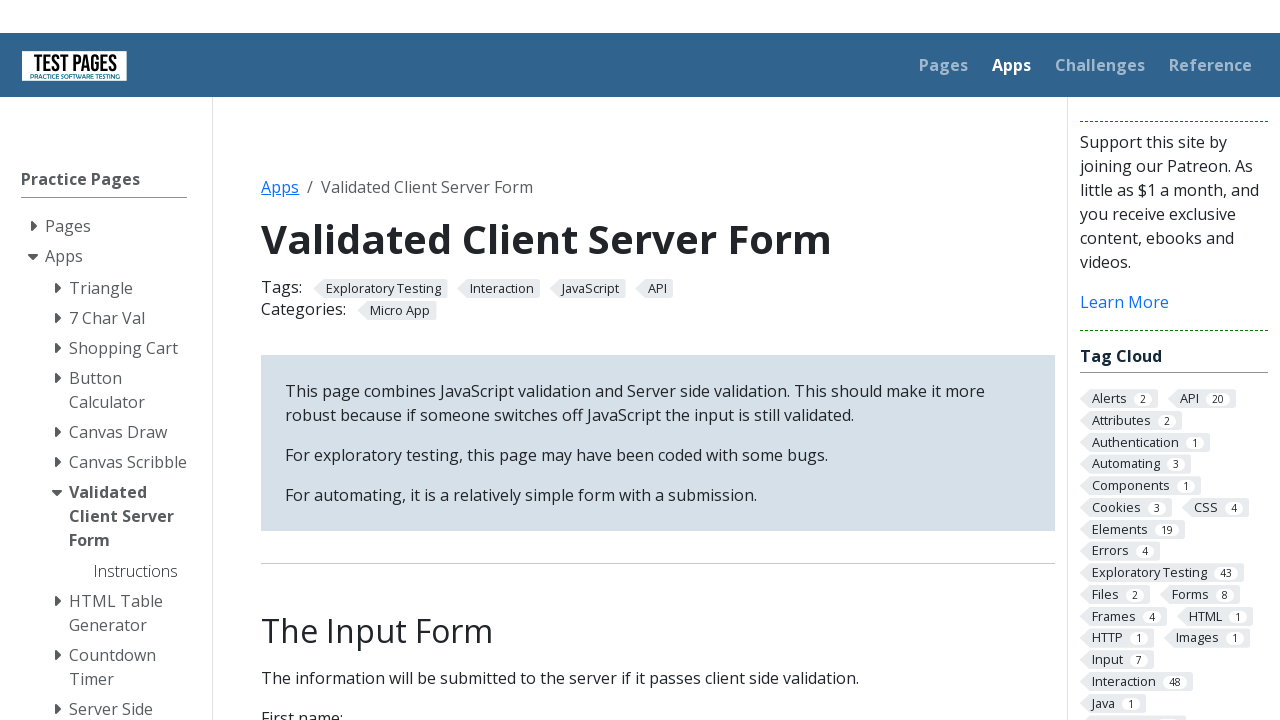

Filled surname field with 'Einsteinnnn' on #surname
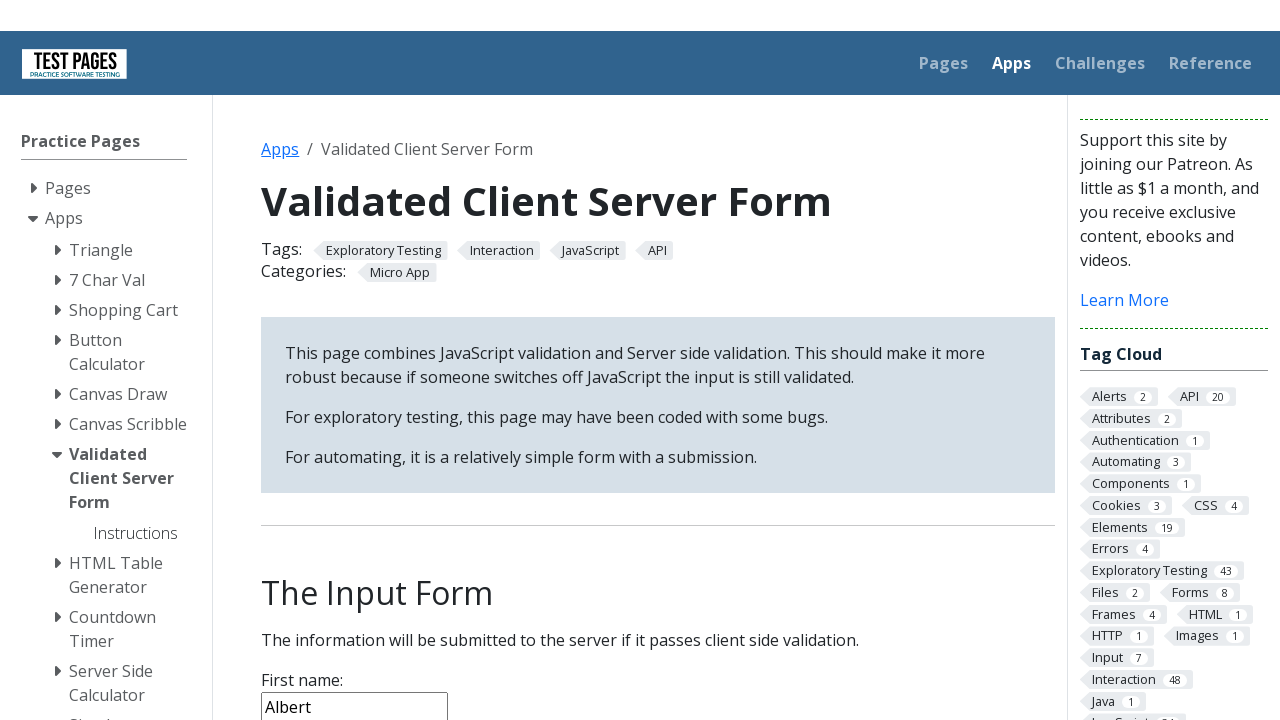

Filled age field with '76' on #age
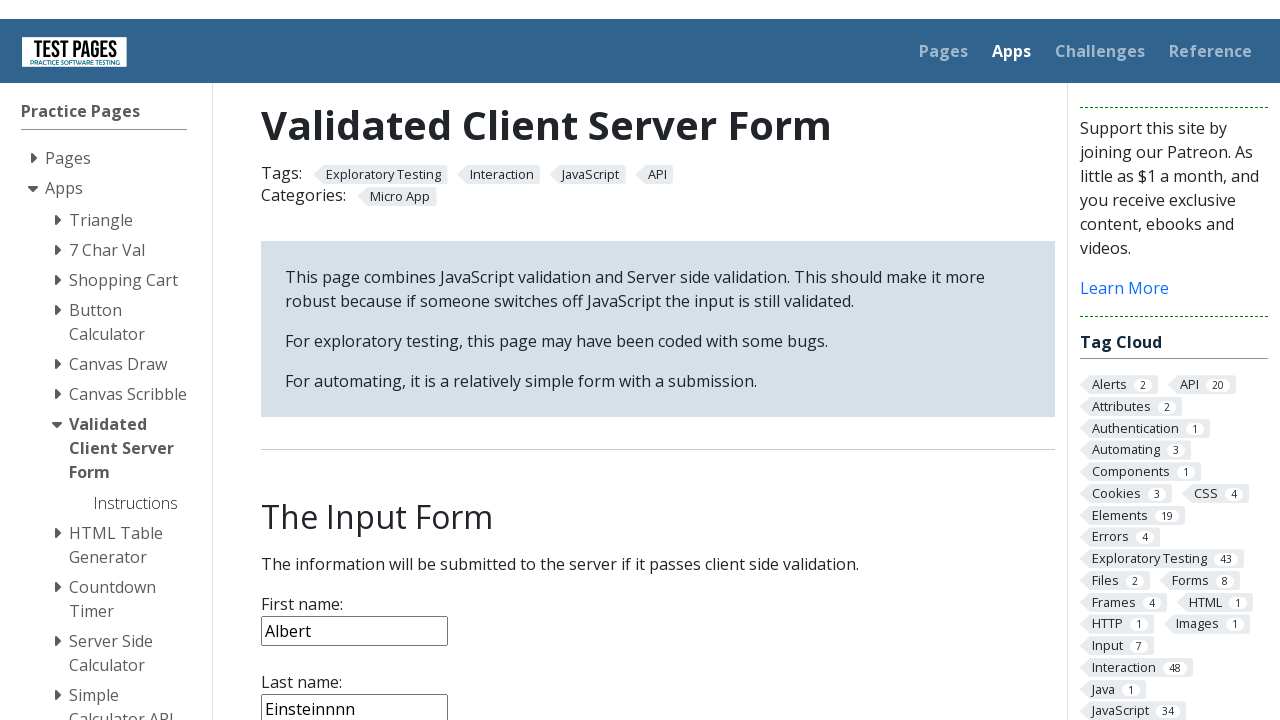

Selected 'Germany' from country dropdown on select[name='country']
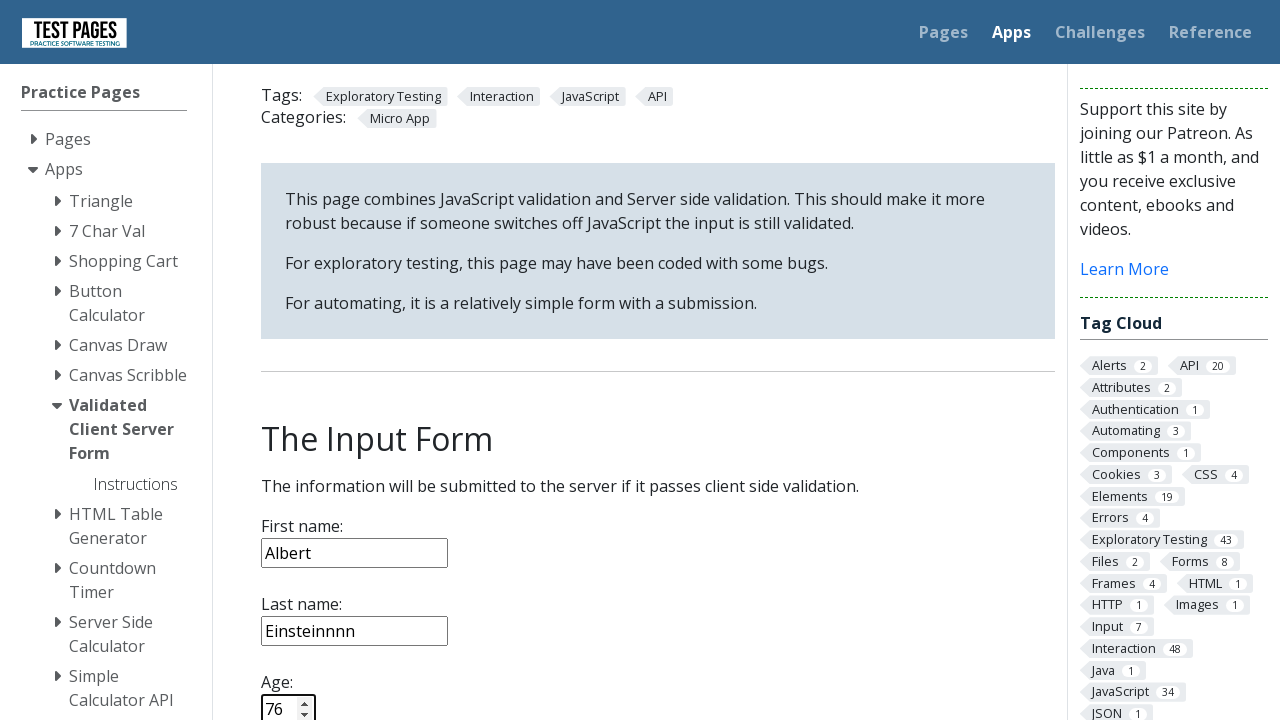

Filled notes field with 'Hi I'm Albert Einstein' on #notes
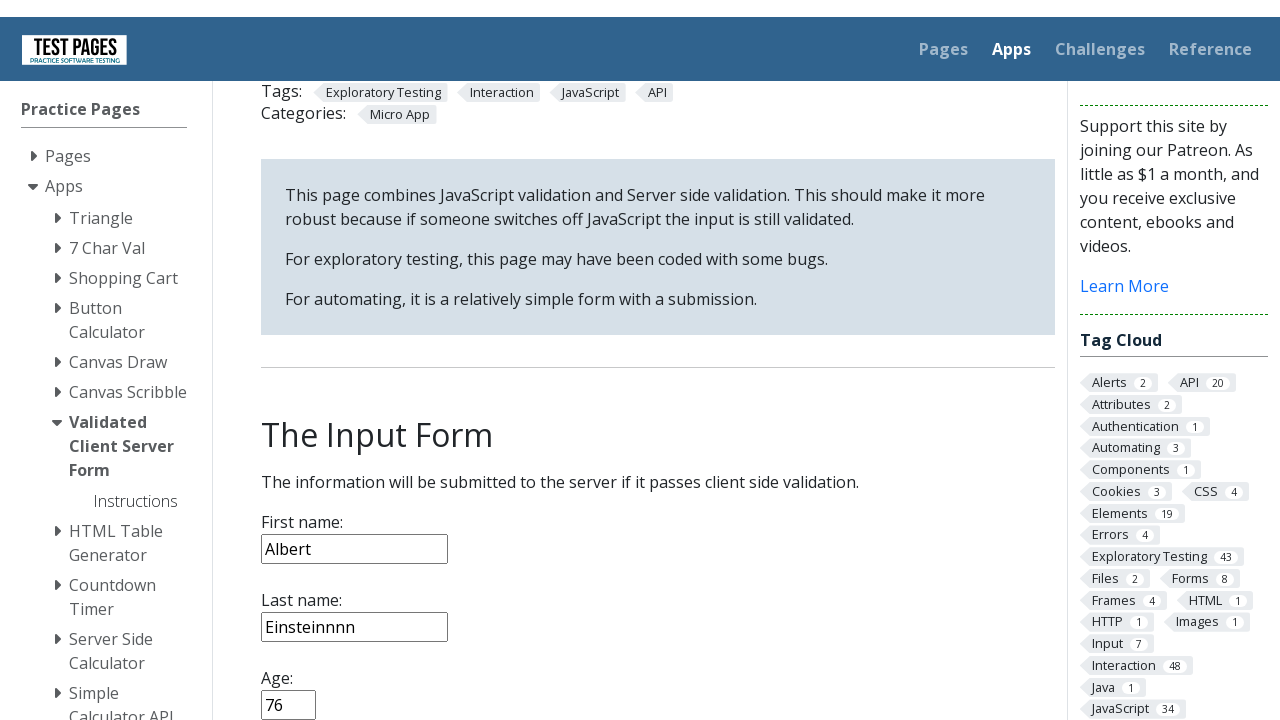

Clicked submit button to submit form with valid inputs at (296, 705) on input[type='submit']
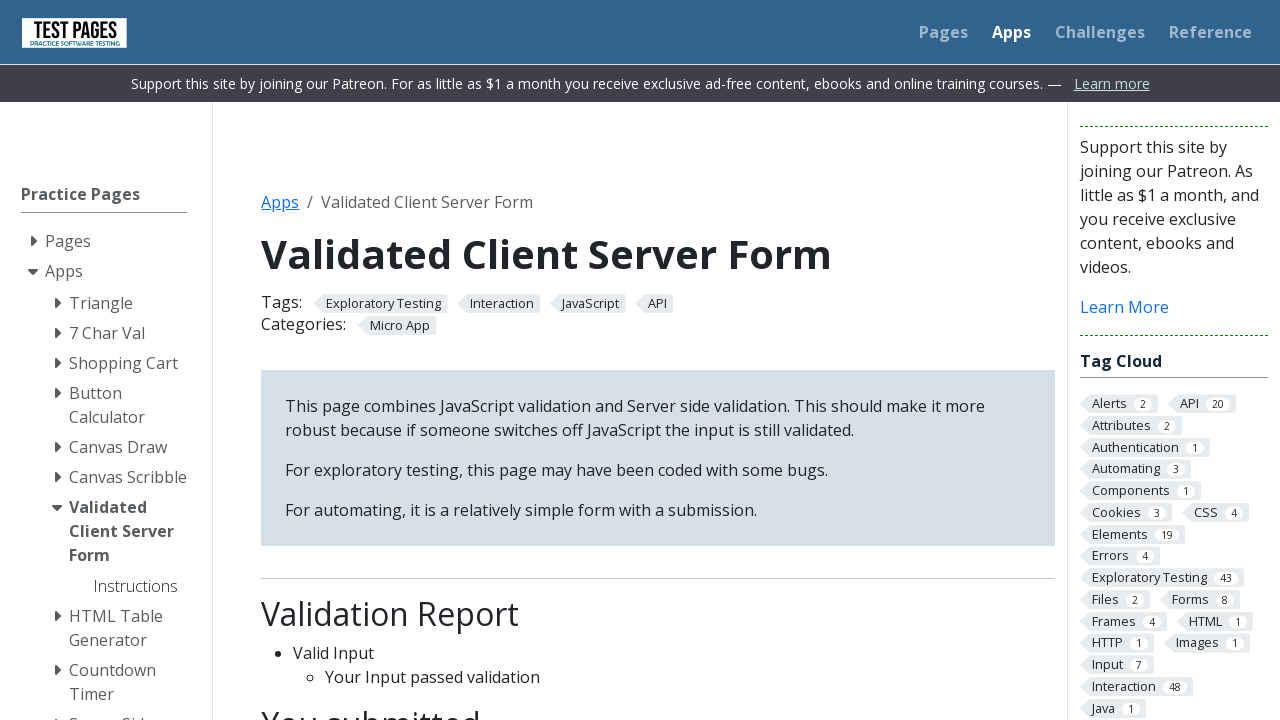

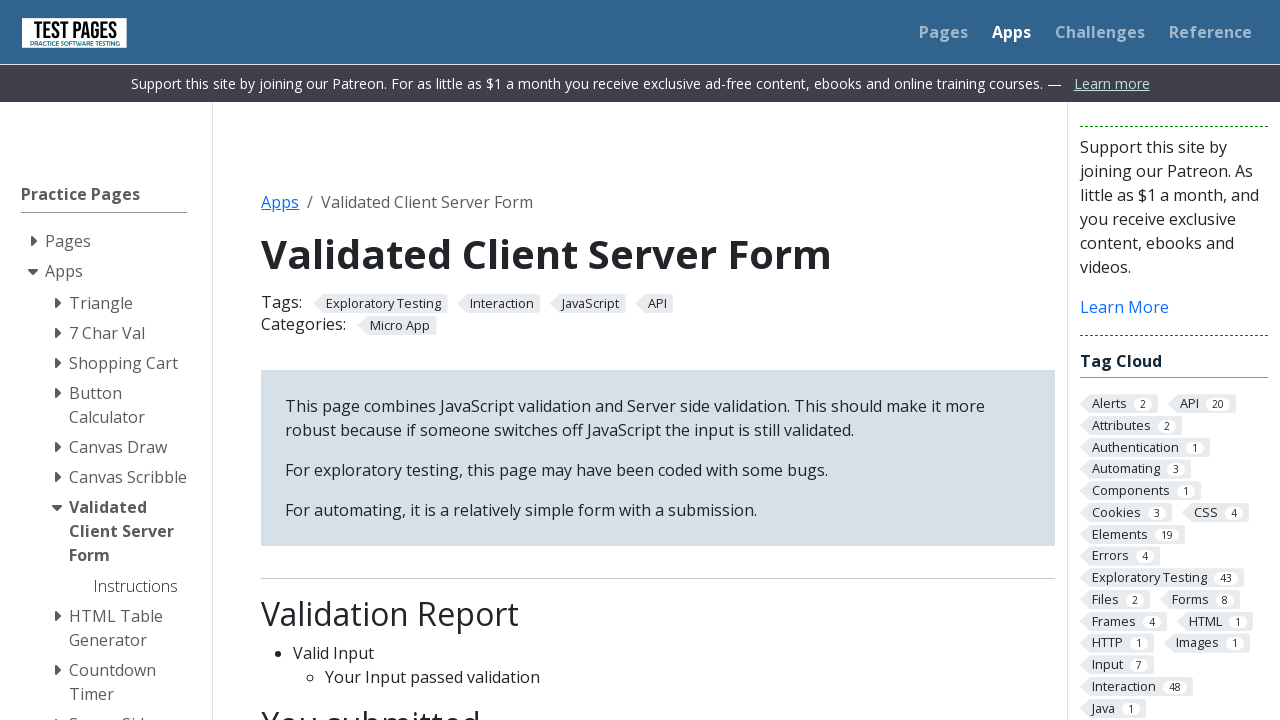